Tests scrolling to the bottom of the page using JavaScript execution

Starting URL: https://demo.automationtesting.in/Register.html

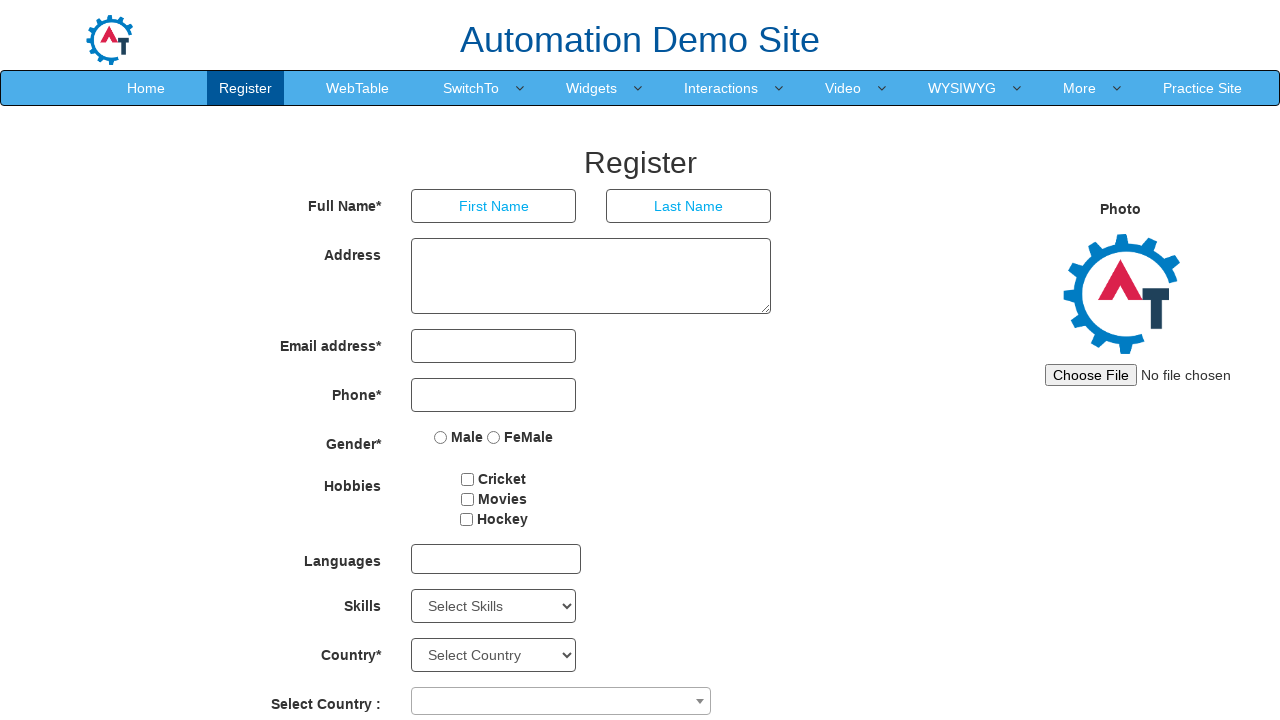

Scrolled to the bottom of the page using JavaScript
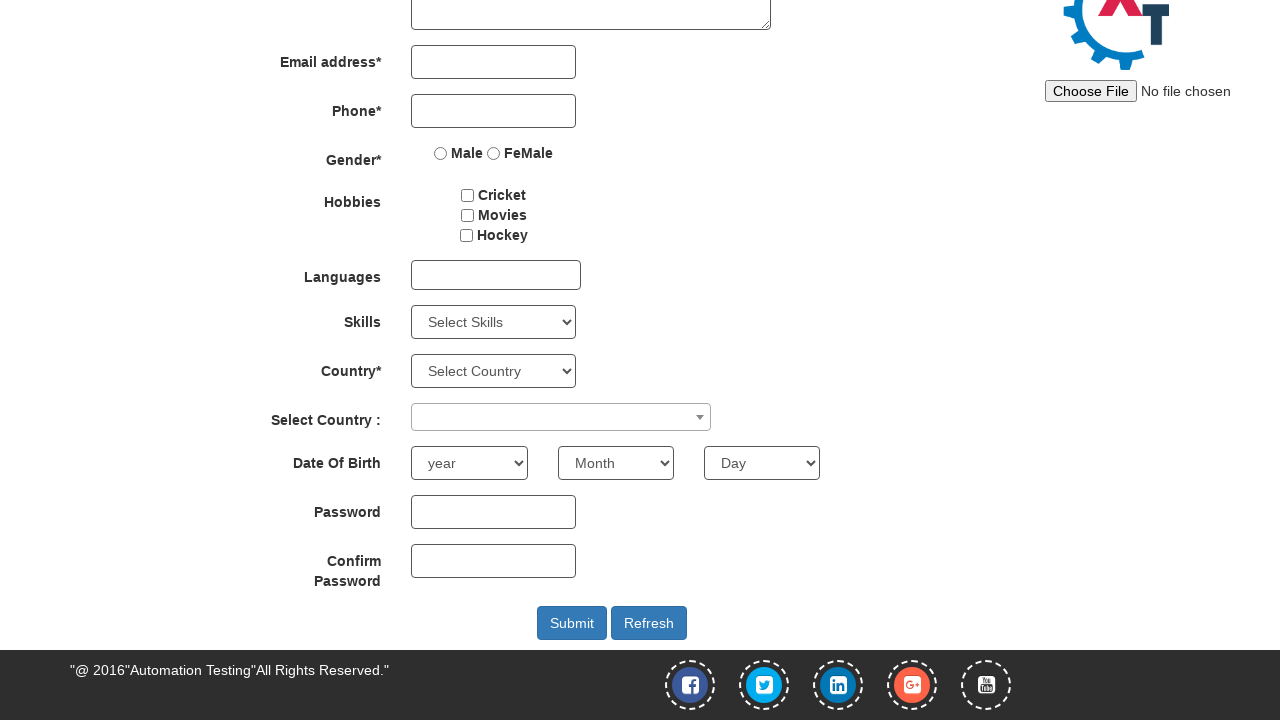

Waited 1 second to observe the scroll
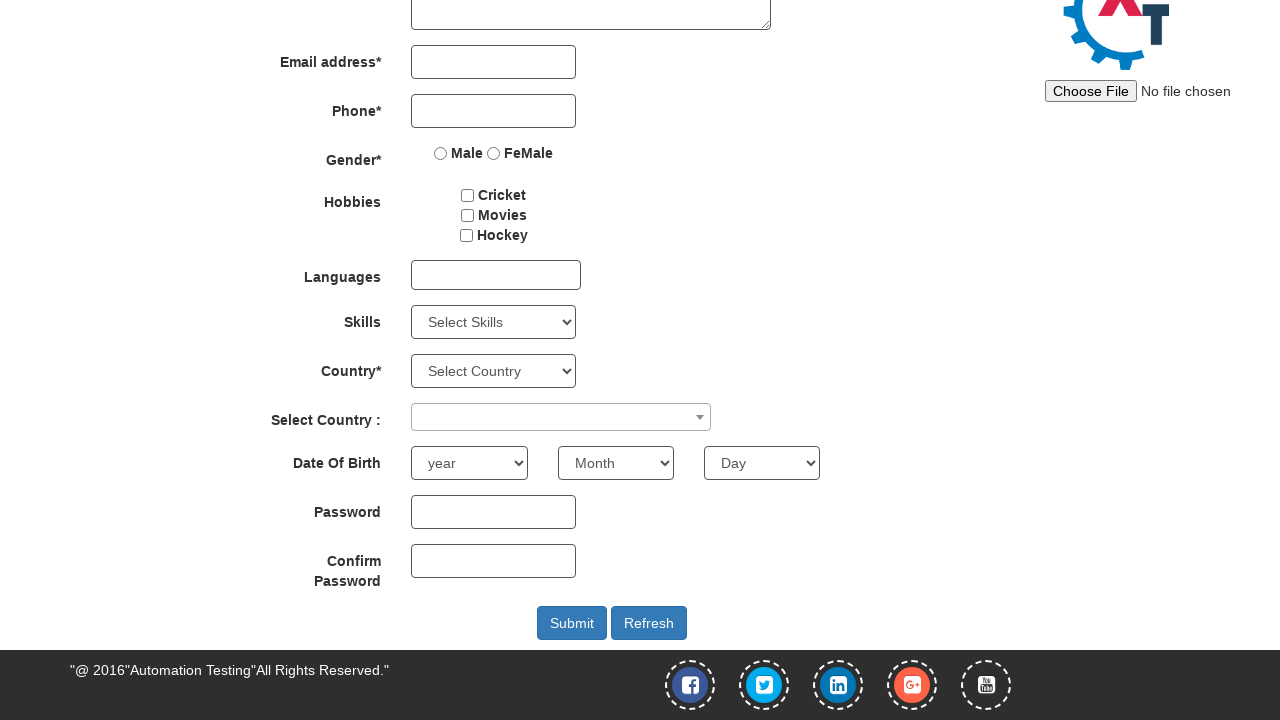

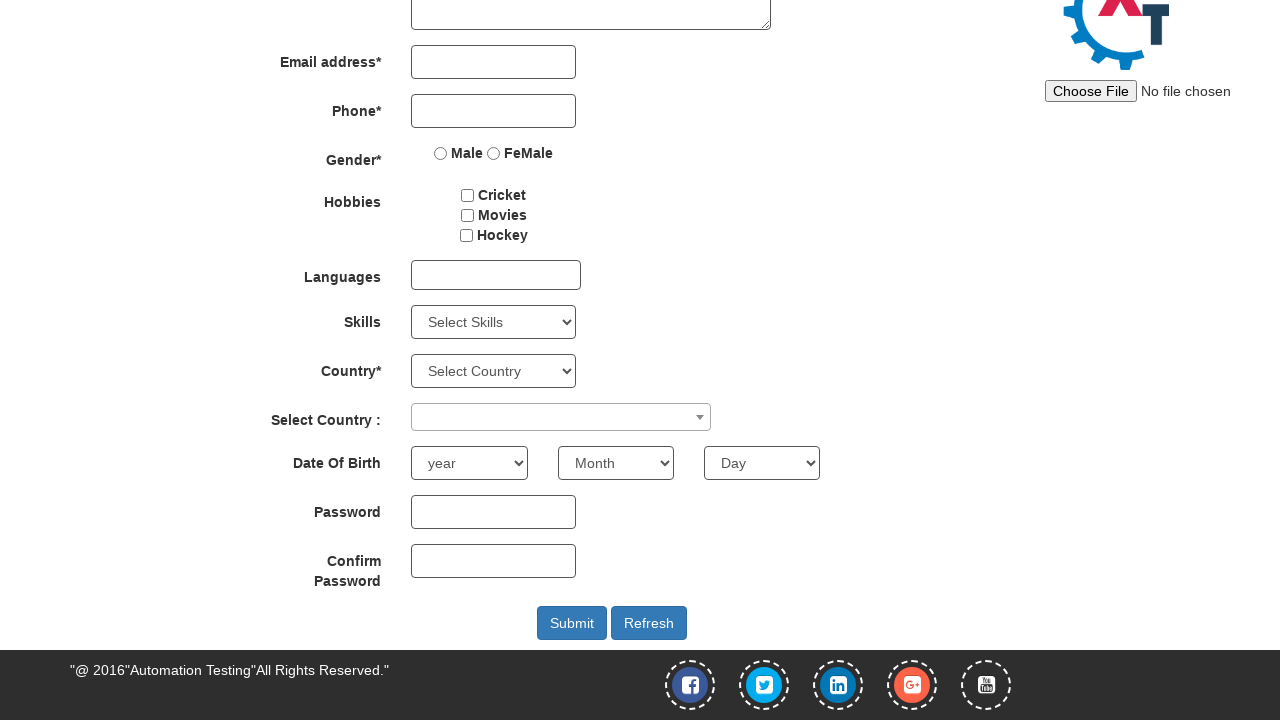